Tests drag-and-drop functionality on jQuery UI demo page by dragging an element and dropping it onto a target area within an iframe.

Starting URL: https://jqueryui.com/droppable/

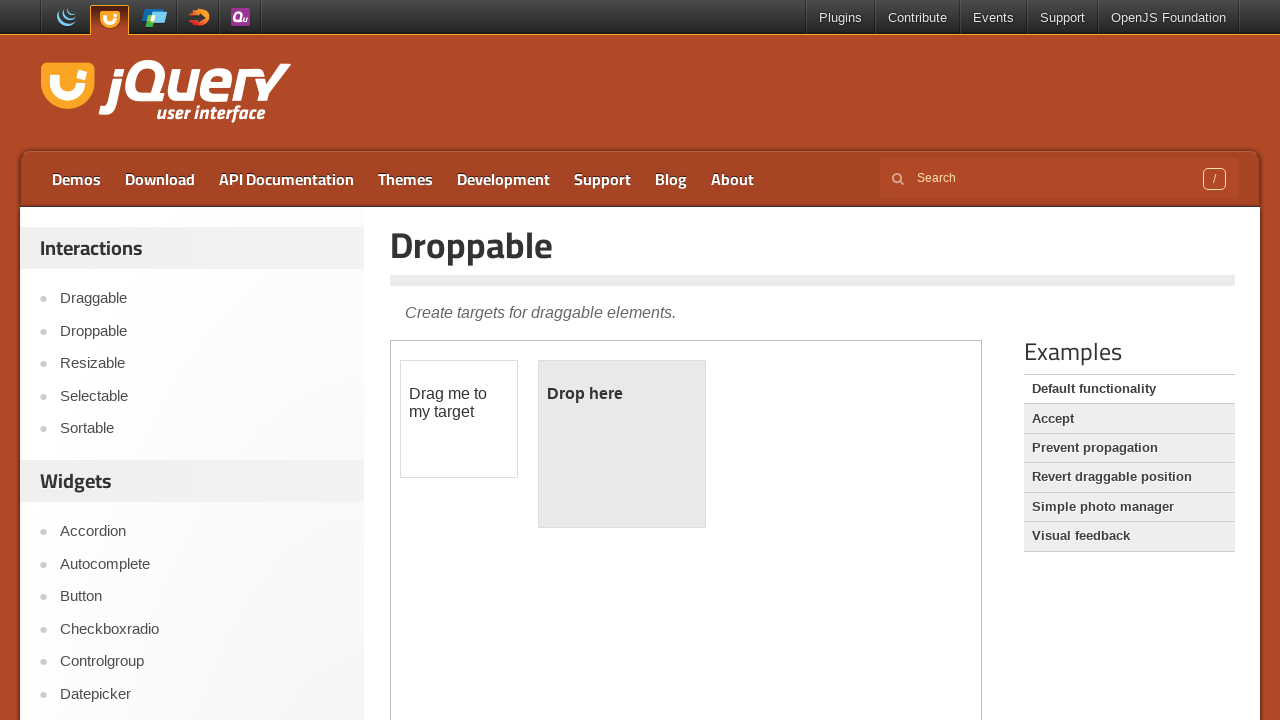

Located the first iframe on the jQuery UI droppable demo page
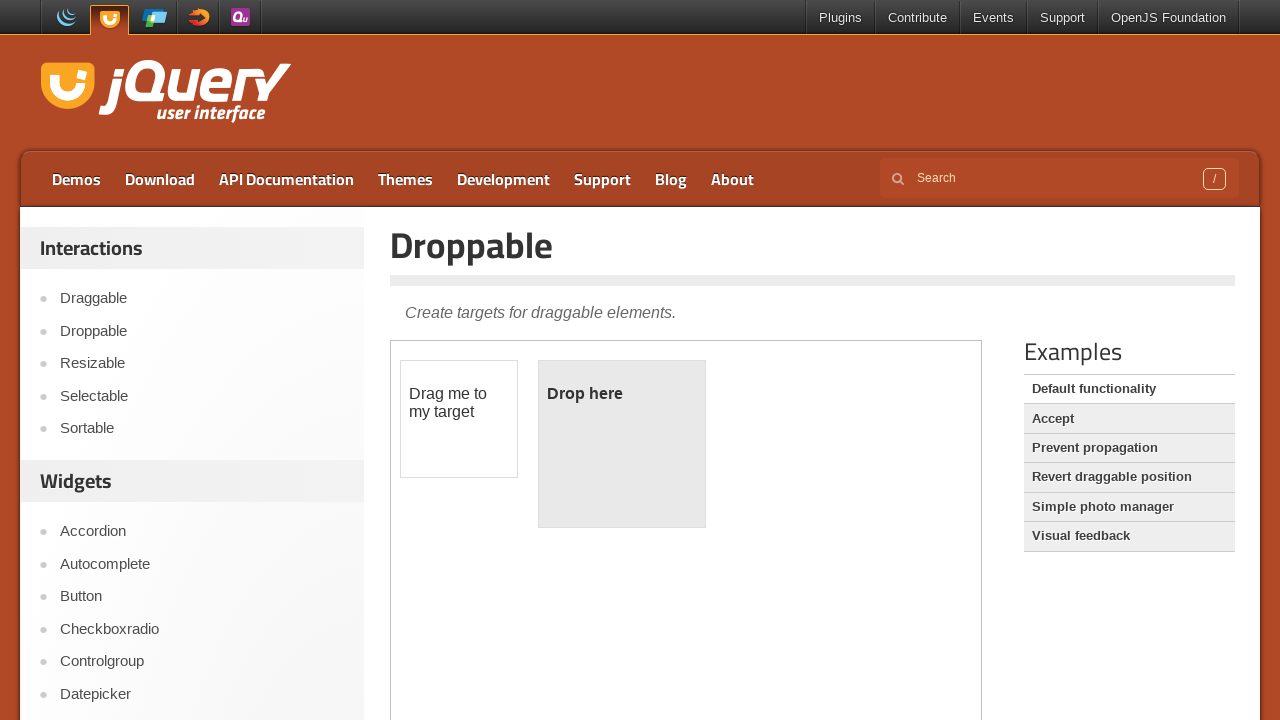

Located the draggable element (#draggable) within the iframe
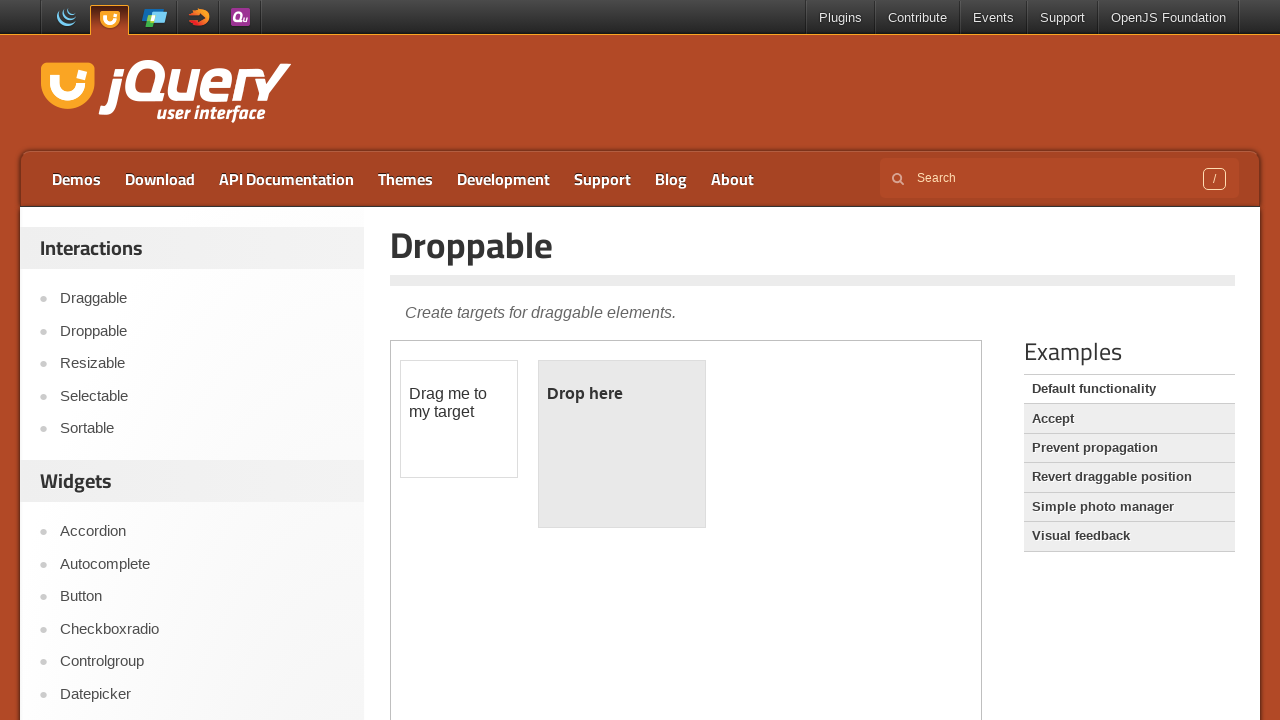

Located the droppable target element (#droppable) within the iframe
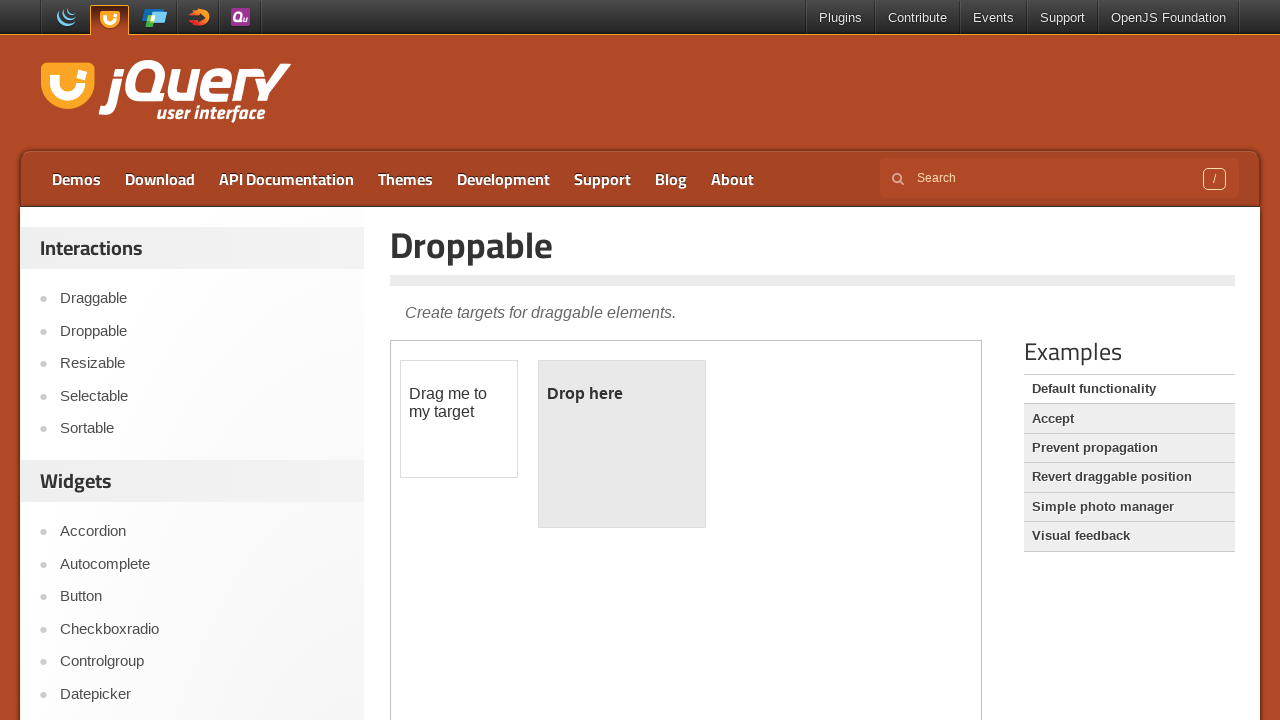

Dragged the draggable element and dropped it onto the droppable target at (622, 444)
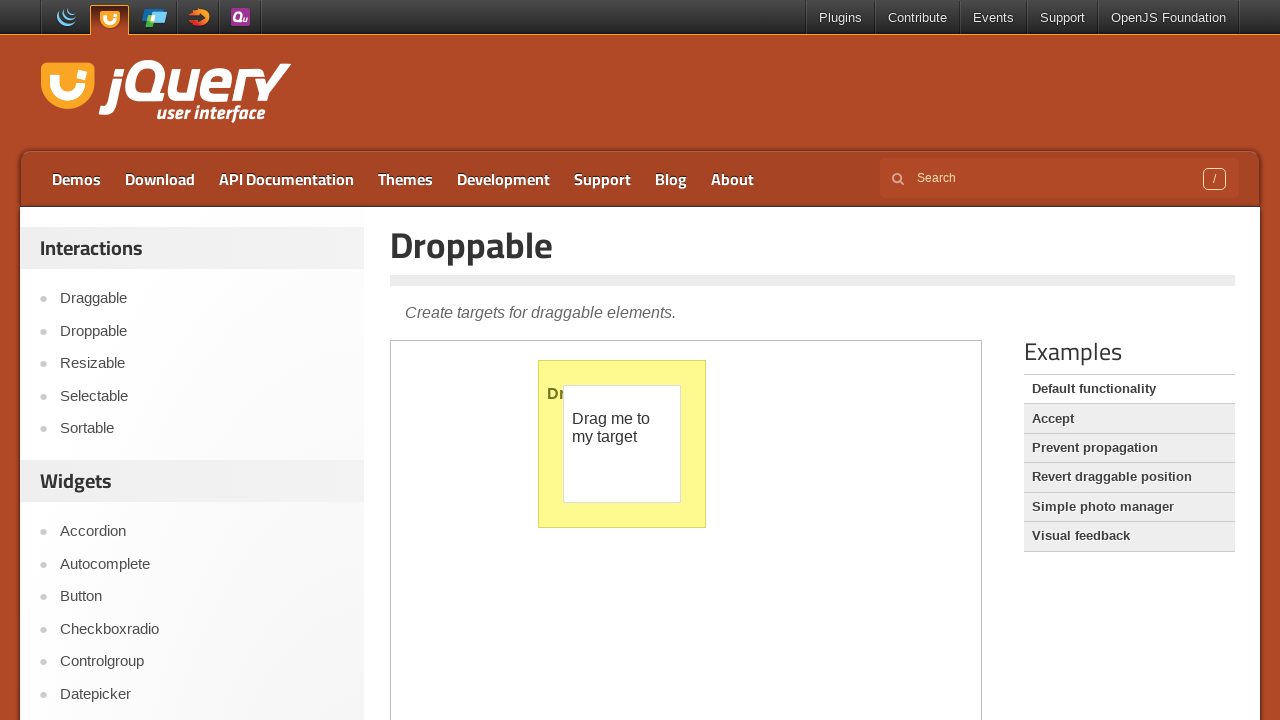

Waited 1 second for the drag-and-drop animation to complete
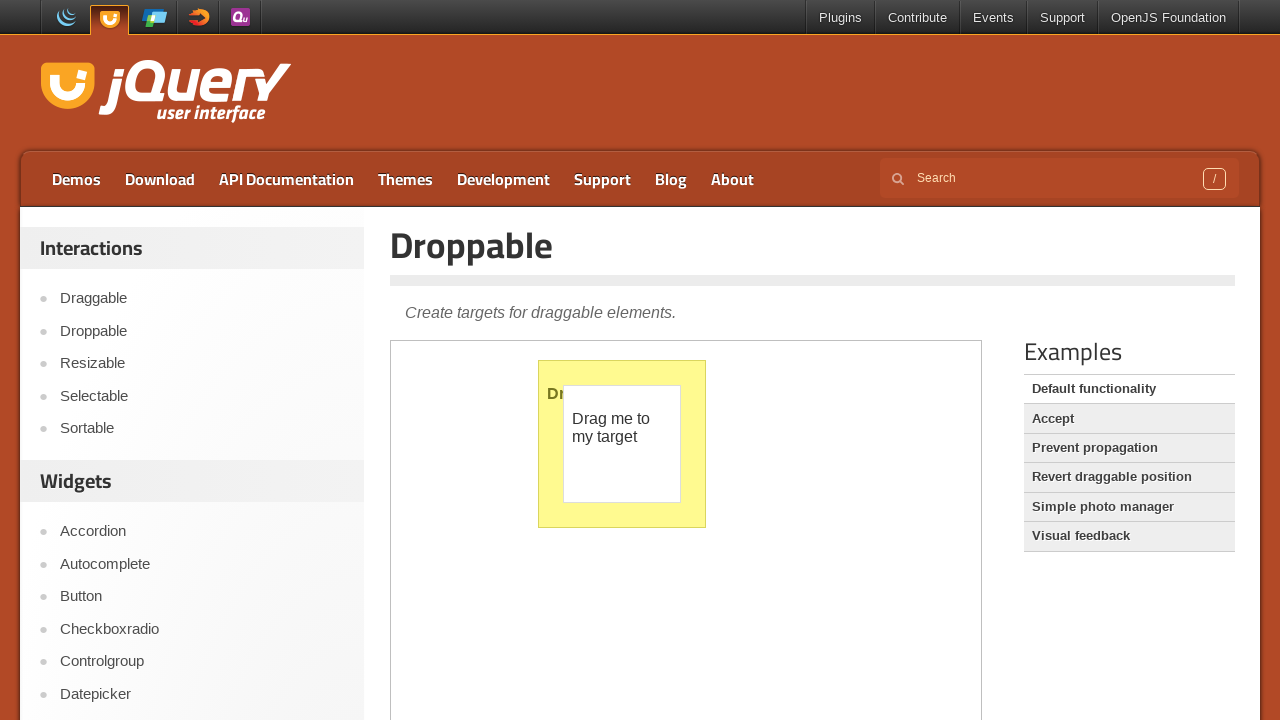

Verified that the drop was successful - droppable element now displays 'Dropped!' text
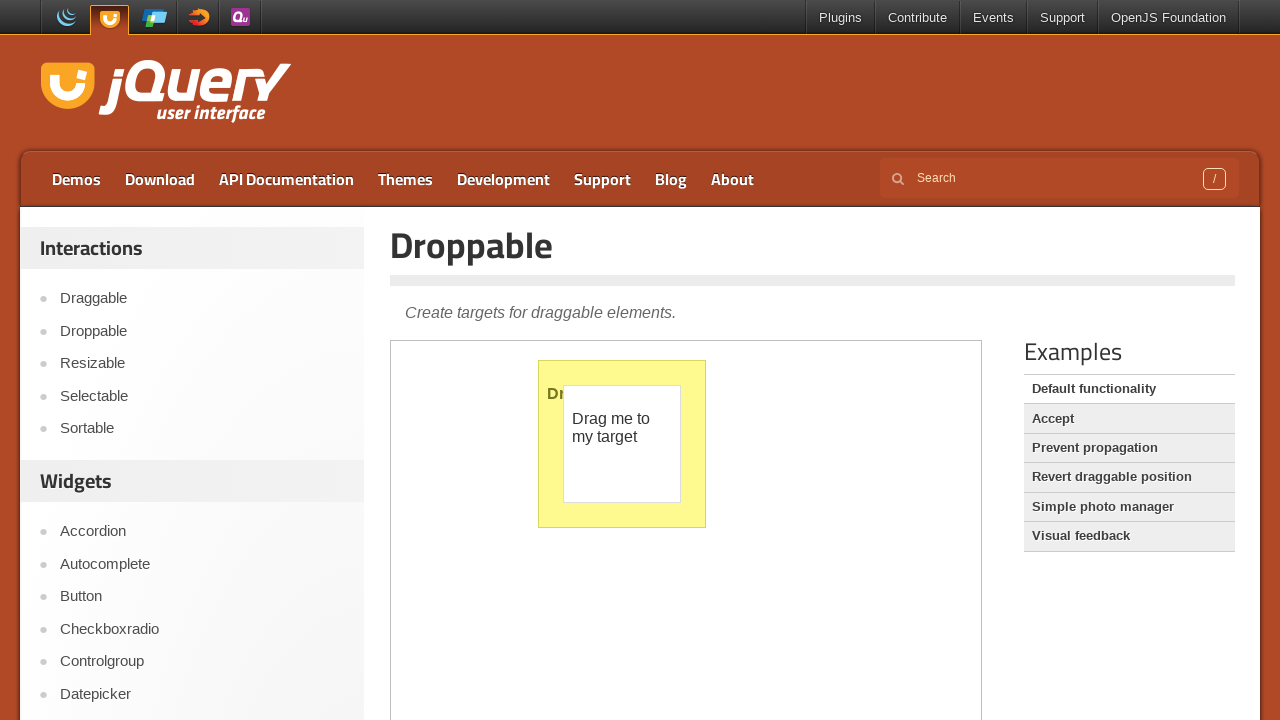

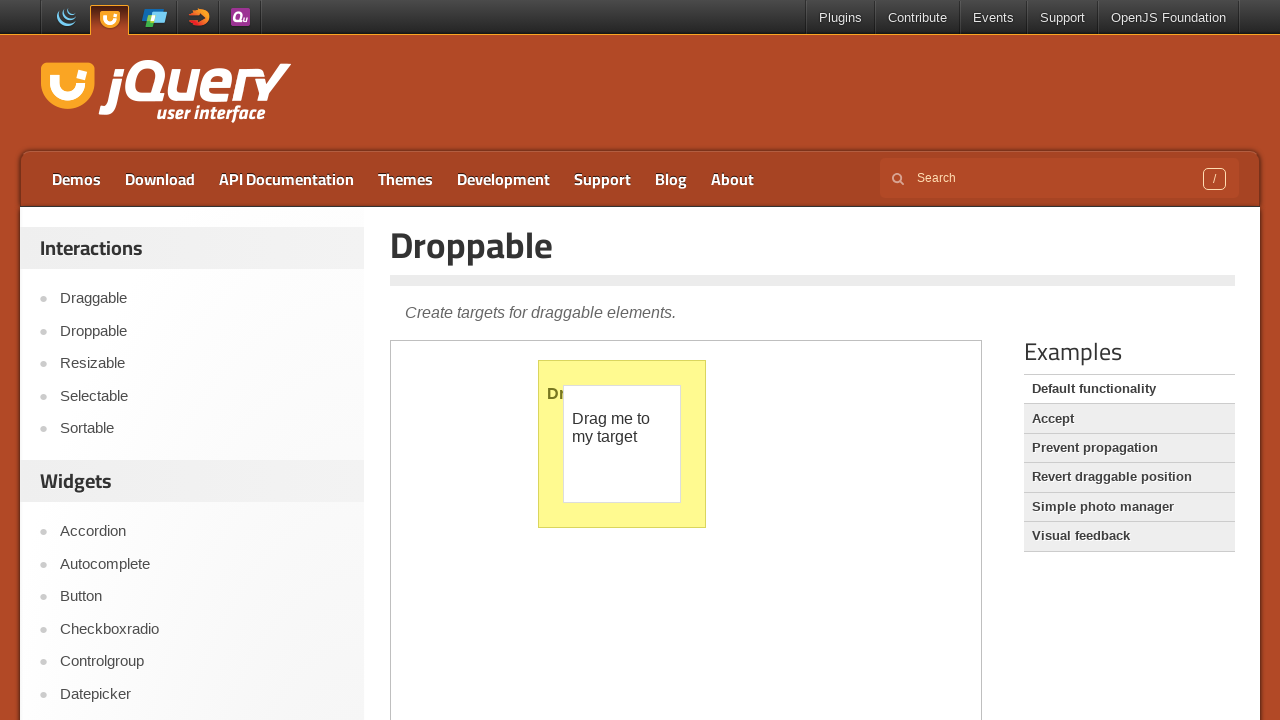